Tests a practice automation form by filling in name, email, phone, and address fields, selecting radio button and checkbox options, and choosing values from multiple dropdown menus.

Starting URL: https://testautomationpractice.blogspot.com/

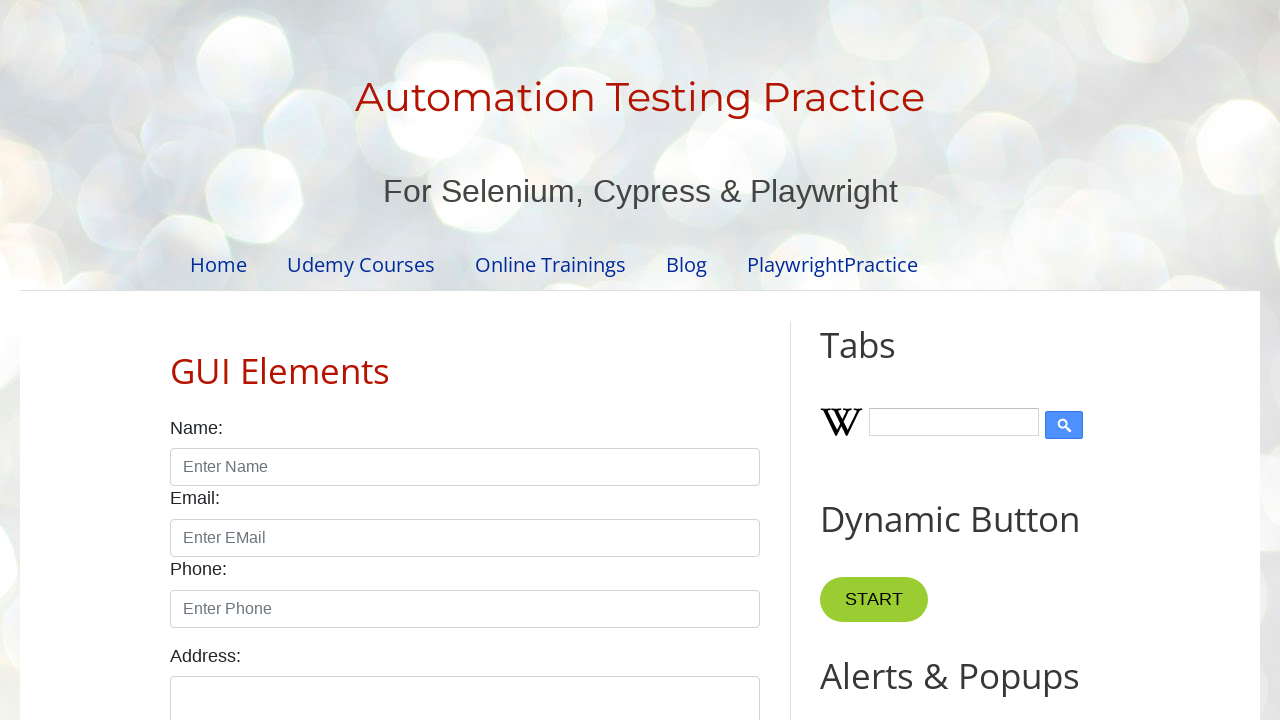

Clicked on 'Enter Name' textbox at (465, 467) on internal:role=textbox[name="Enter Name"i]
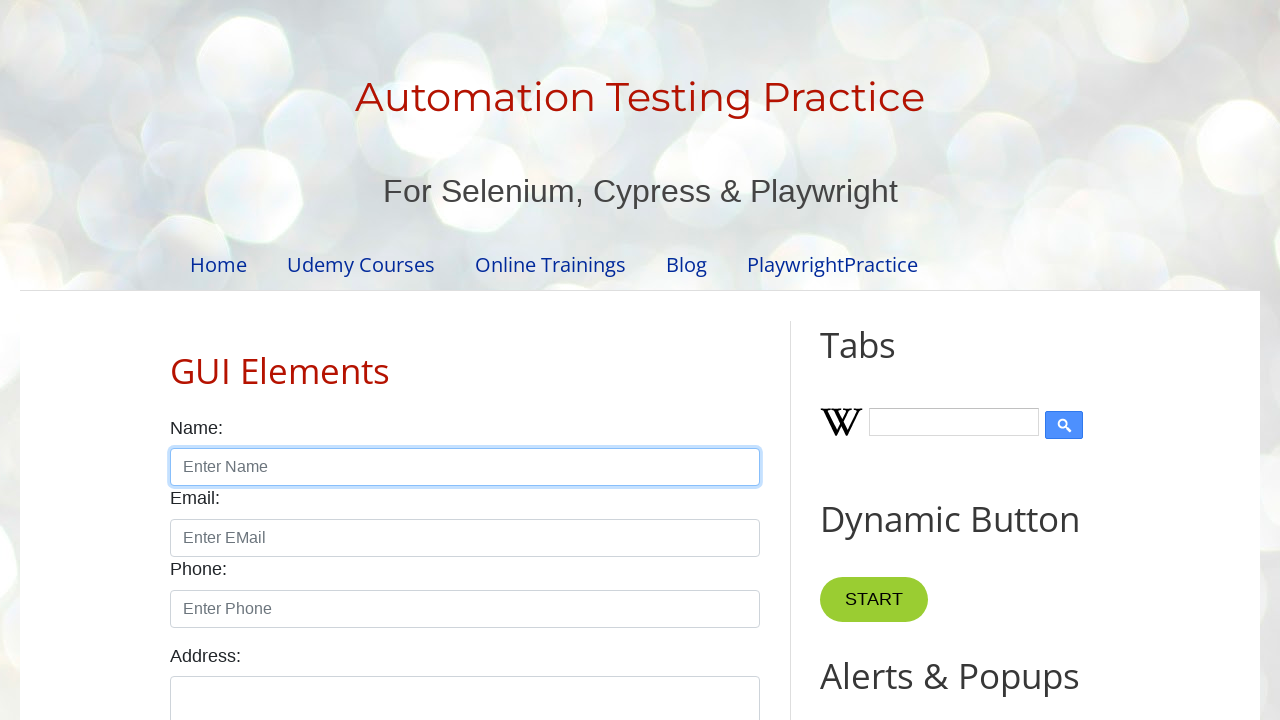

Filled name field with 'Siddu' on internal:role=textbox[name="Enter Name"i]
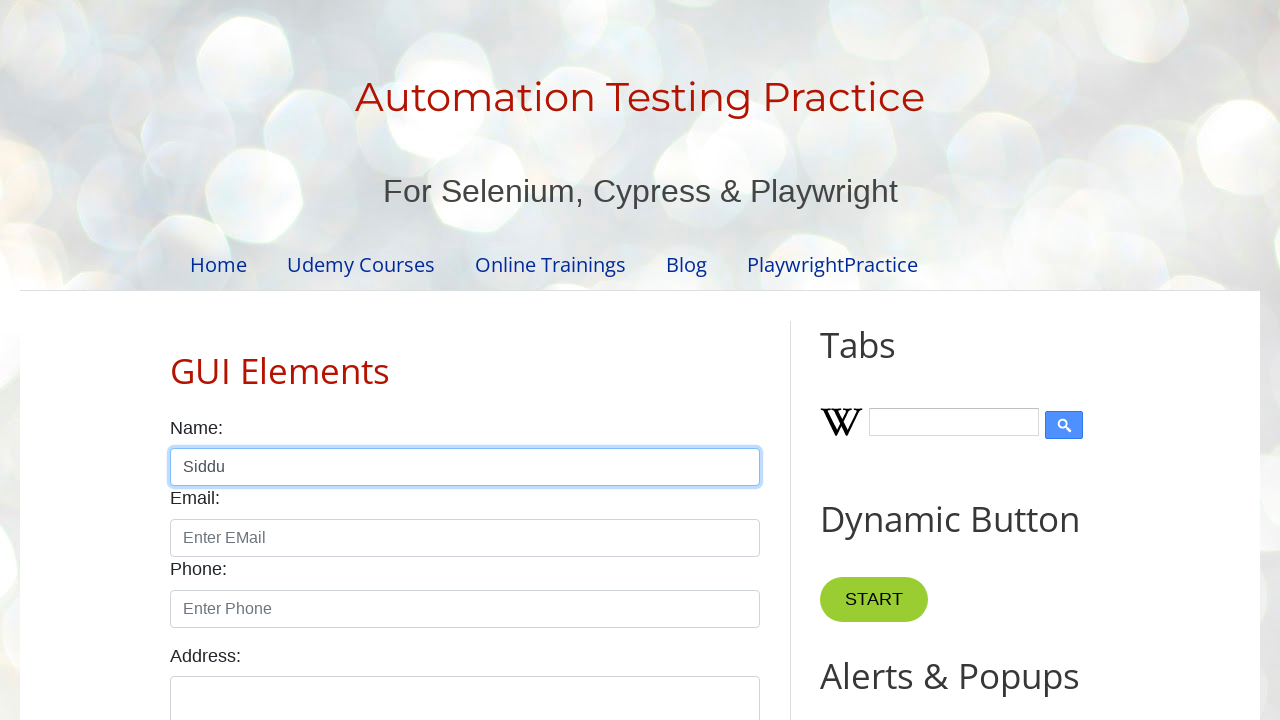

Clicked on 'Enter EMail' textbox at (465, 538) on internal:role=textbox[name="Enter EMail"i]
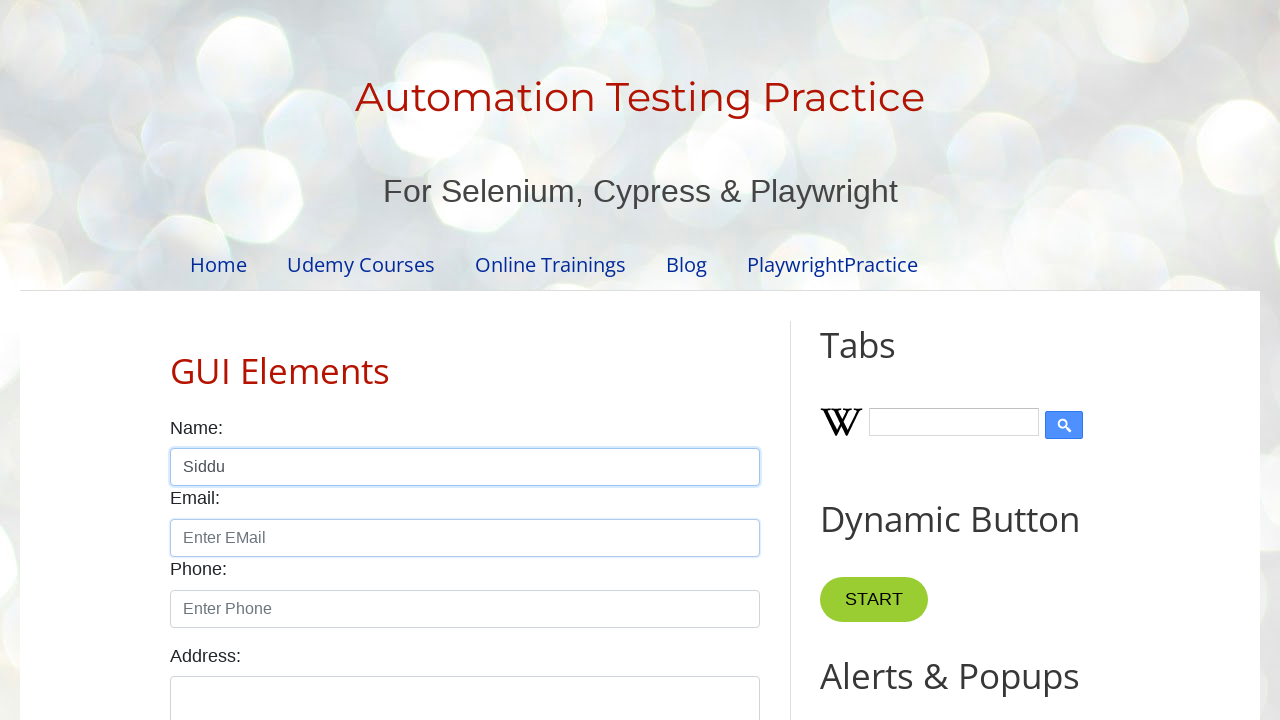

Email textbox is ready
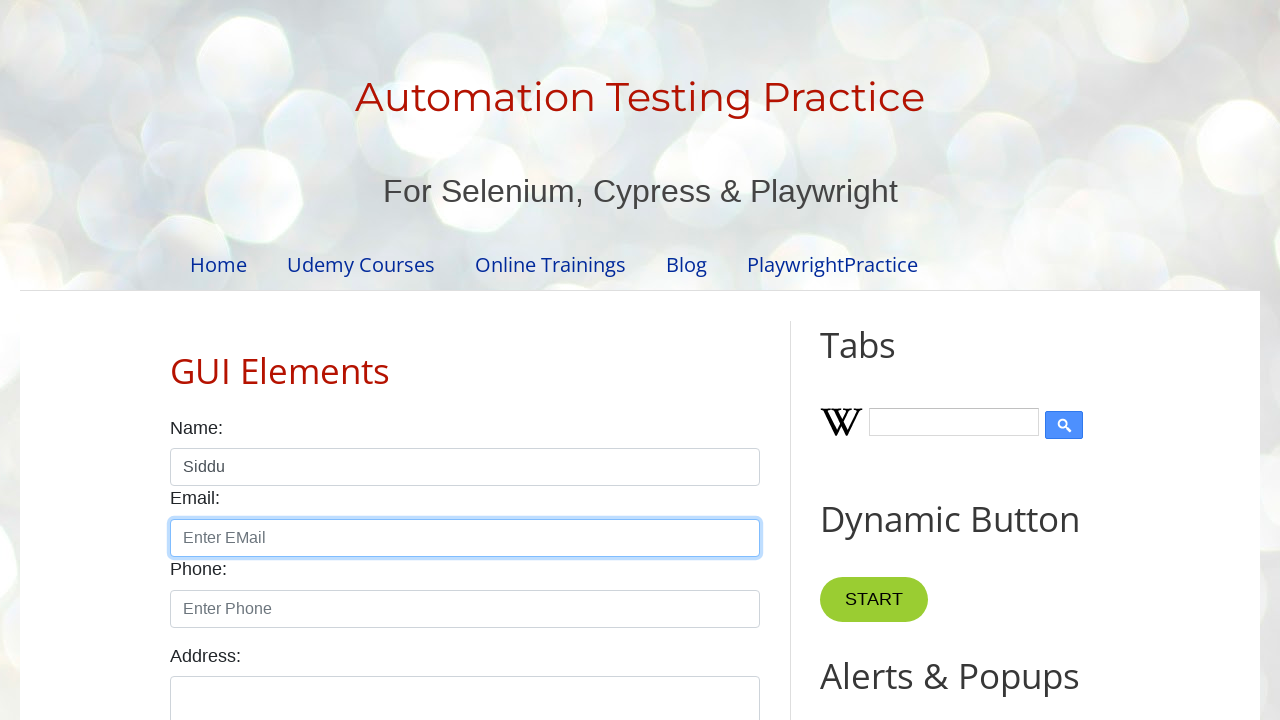

Filled email field with 'xyz@gmail.com' on internal:role=textbox[name="Enter EMail"i]
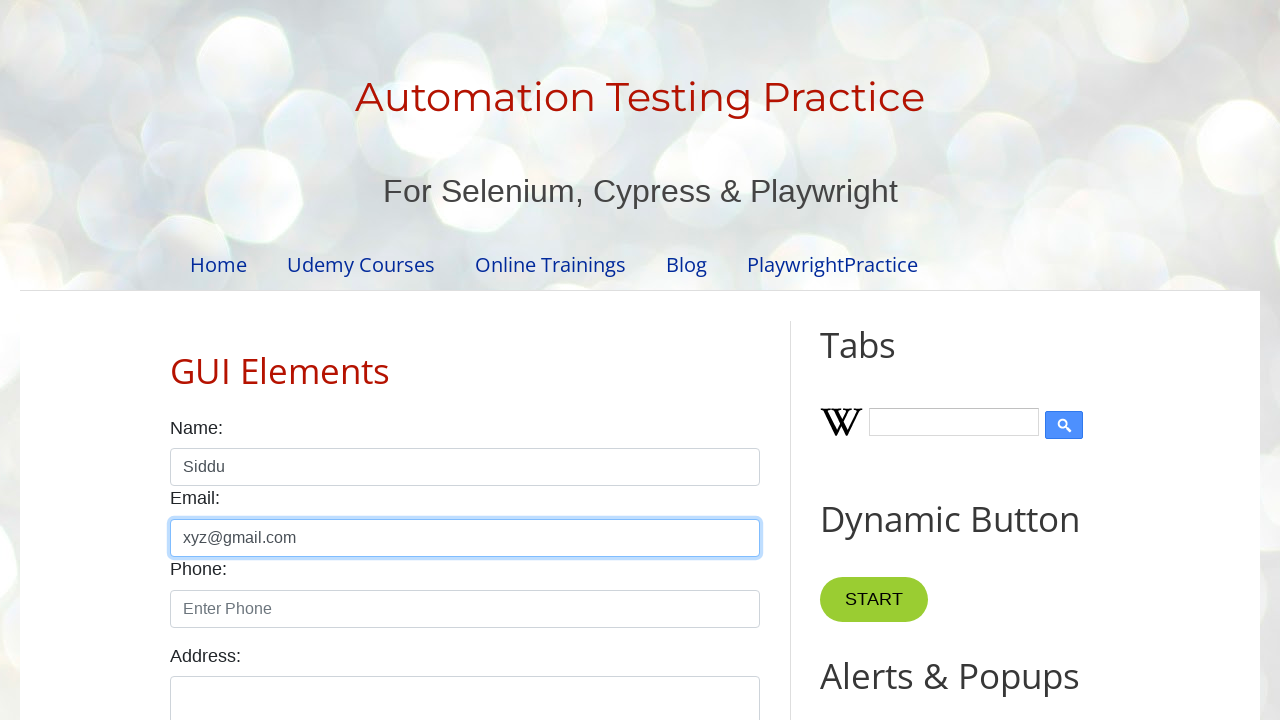

Clicked on 'Enter Phone' textbox at (465, 609) on internal:role=textbox[name="Enter Phone"i]
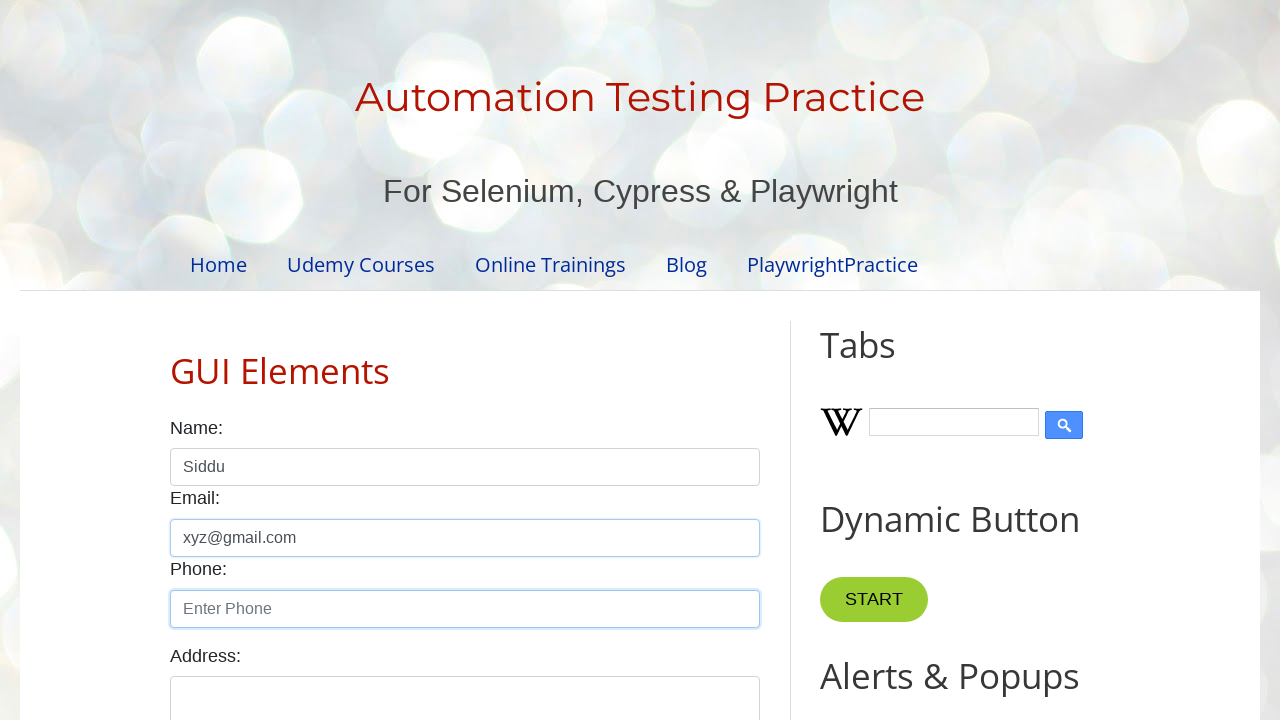

Filled phone field with '1234567890' on internal:role=textbox[name="Enter Phone"i]
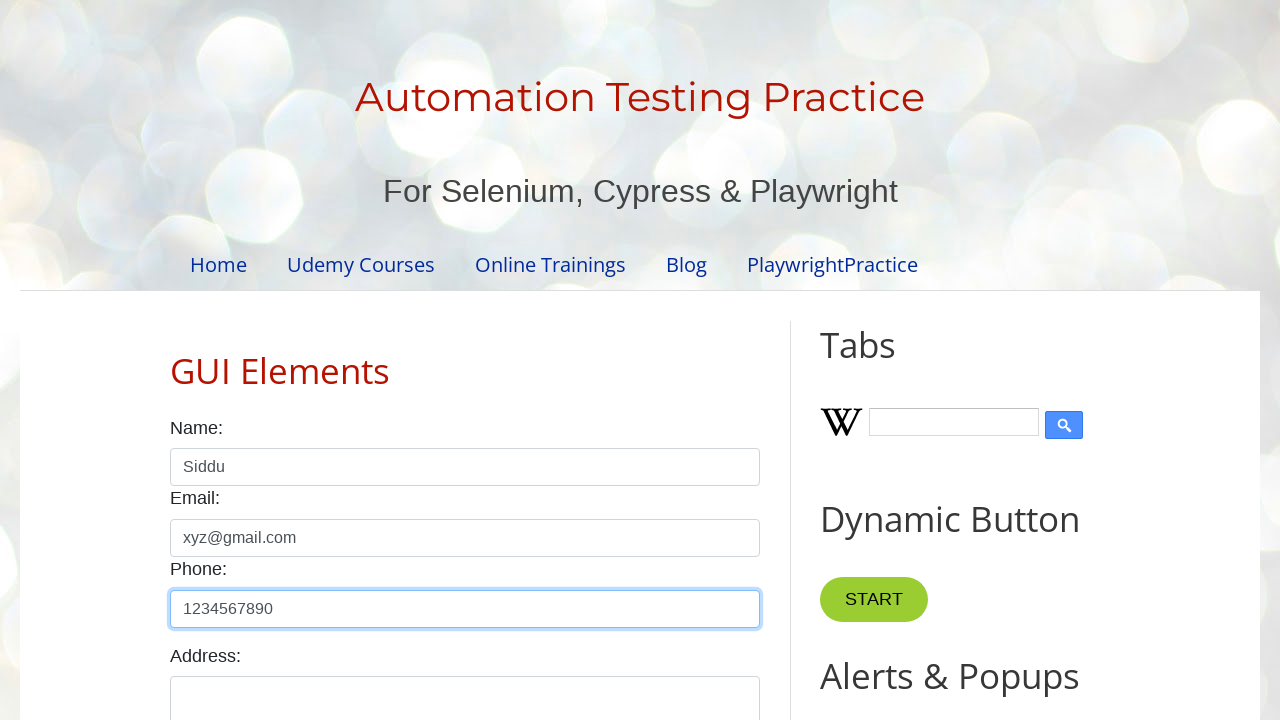

Clicked on 'Address' textbox at (465, 690) on internal:role=textbox[name="Address:"i]
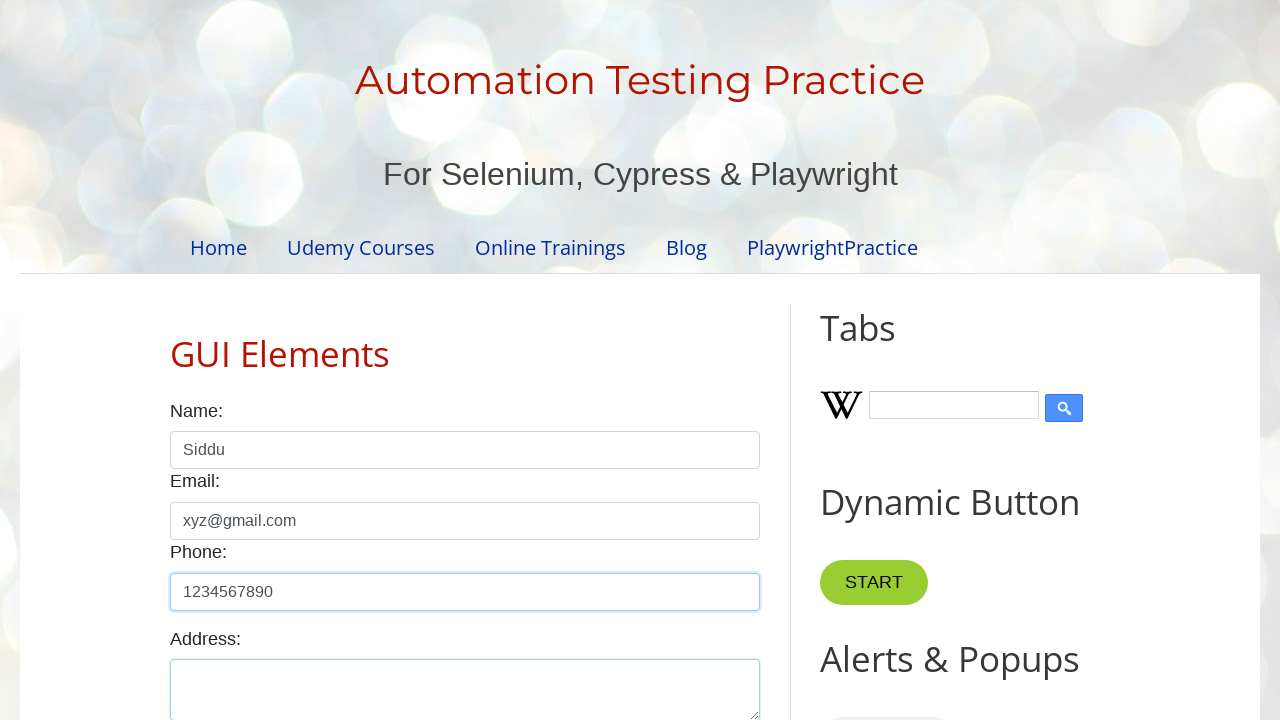

Filled address field with 'x/y, xyz, 987654' on internal:role=textbox[name="Address:"i]
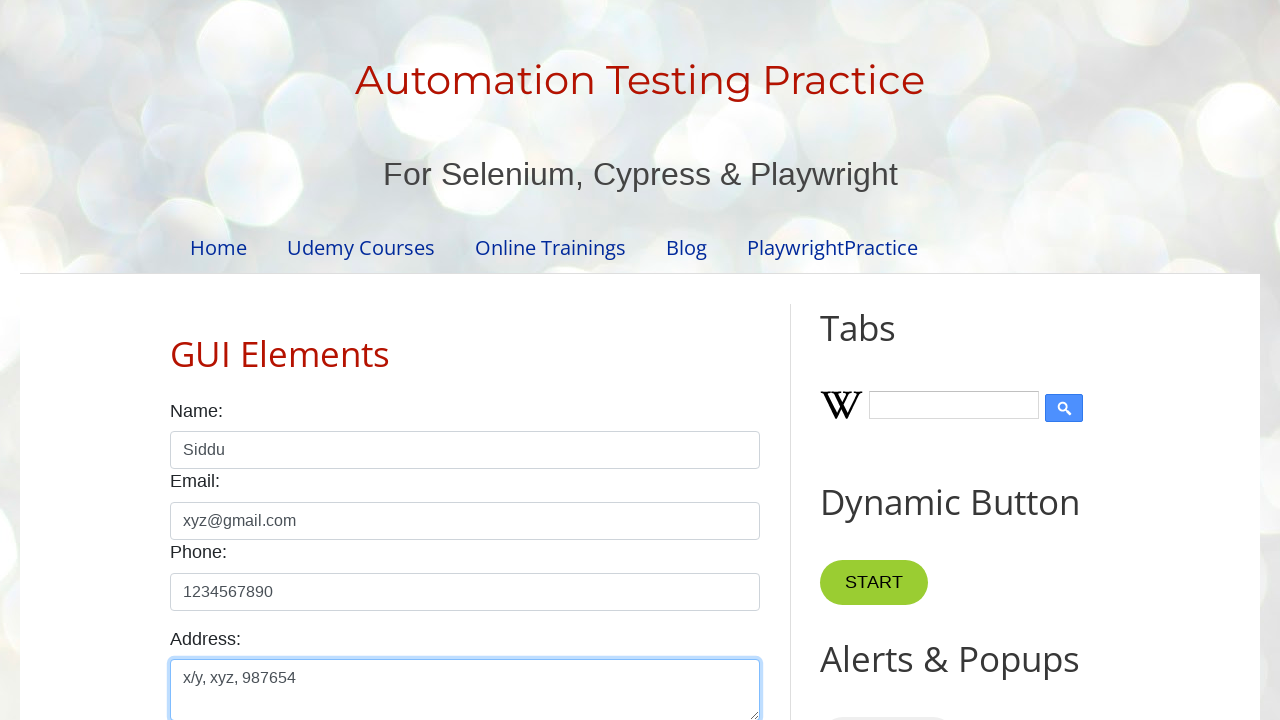

Selected 'Male' radio button at (176, 360) on internal:role=radio[name="Male"s]
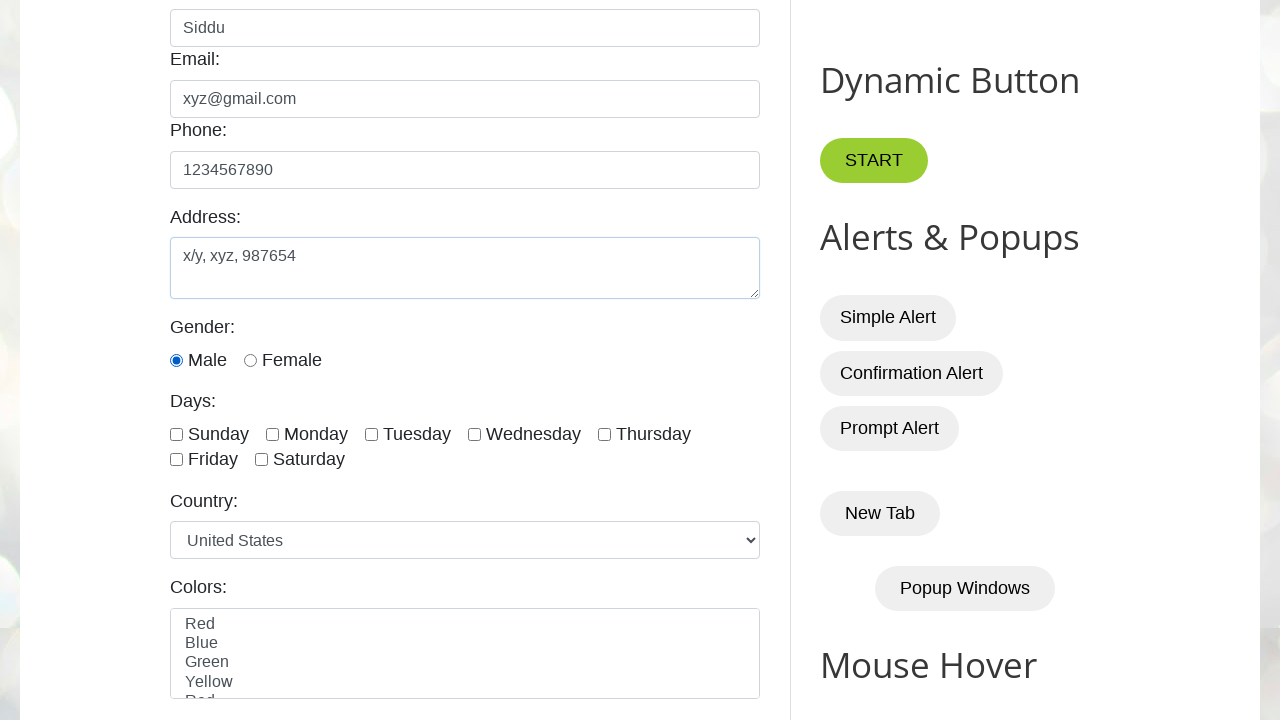

Checked 'Sunday' checkbox at (176, 434) on internal:role=checkbox[name="Sunday"i]
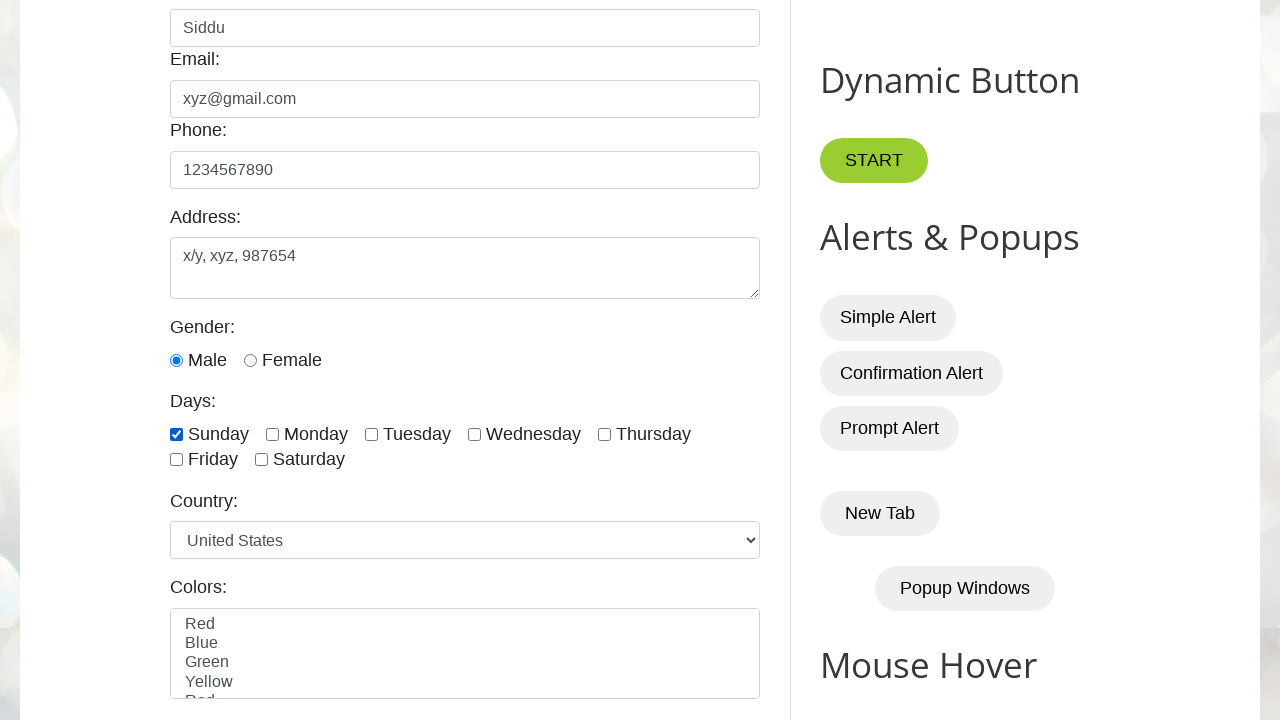

Selected 'france' from Country dropdown on internal:label="Country:"i
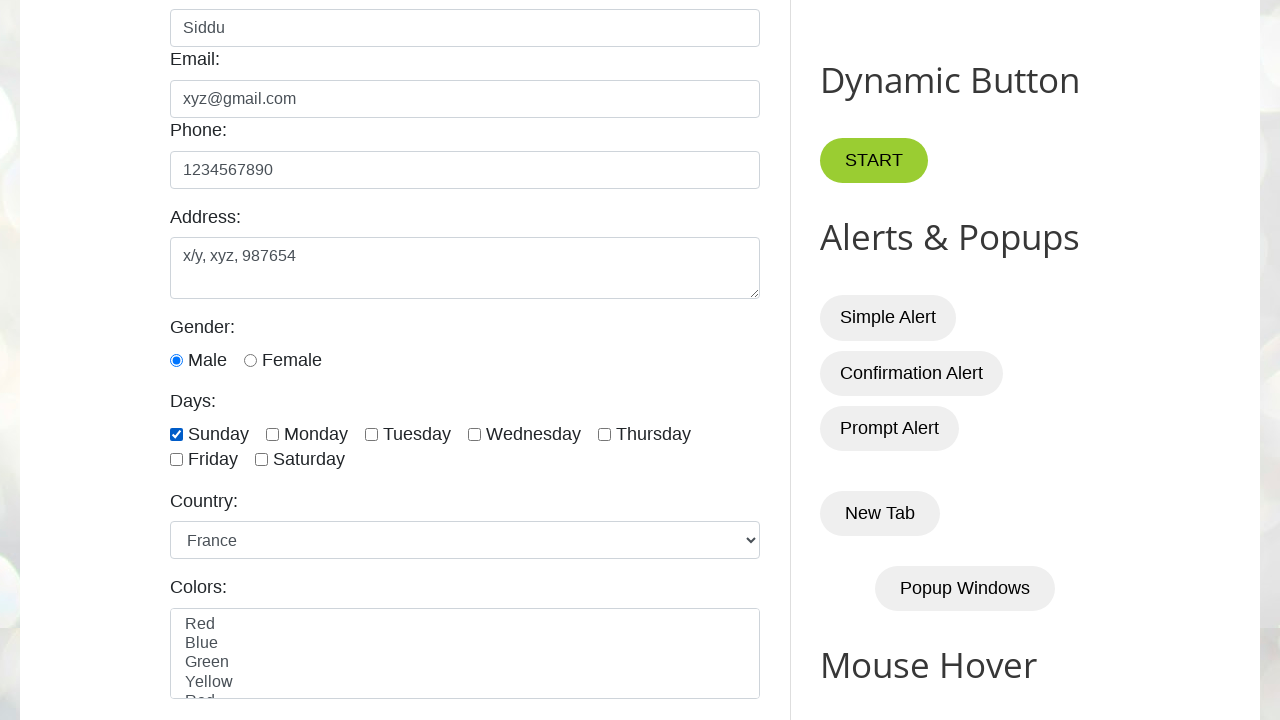

Selected 'red' from Colors dropdown on internal:label="Colors:"i
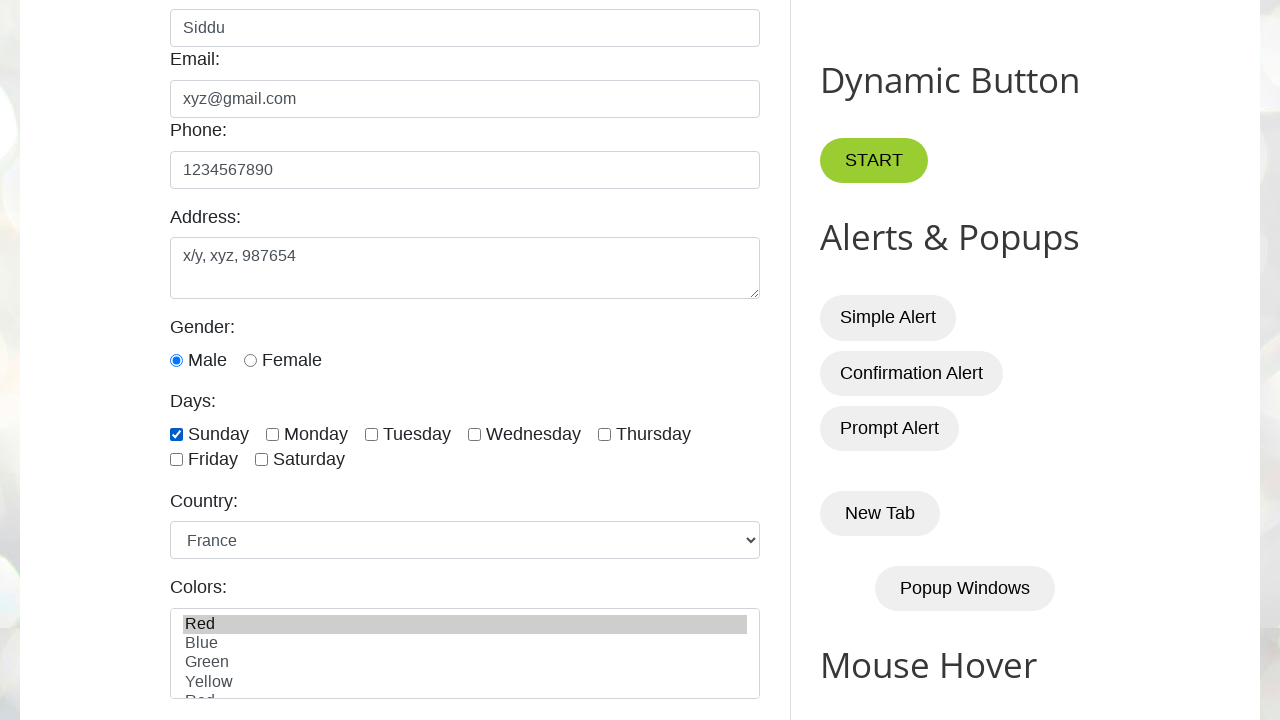

Selected 'cat' from Sorted List dropdown on internal:label="Sorted List:"i
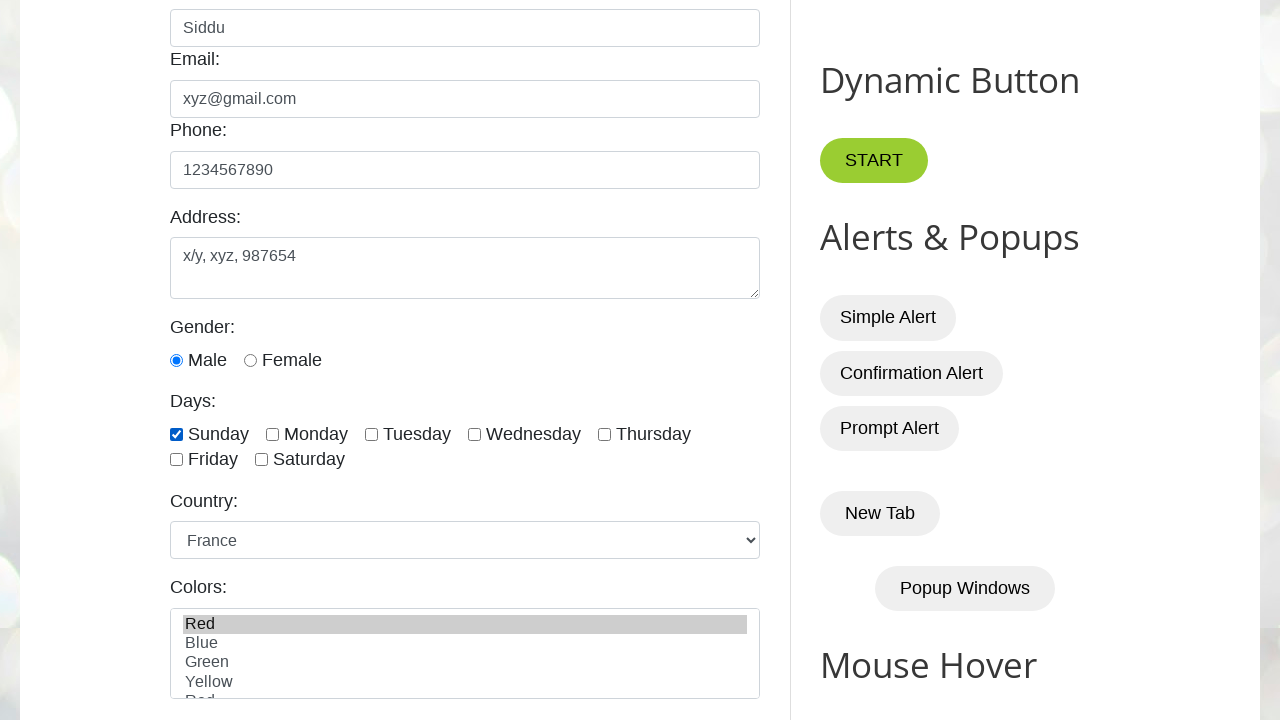

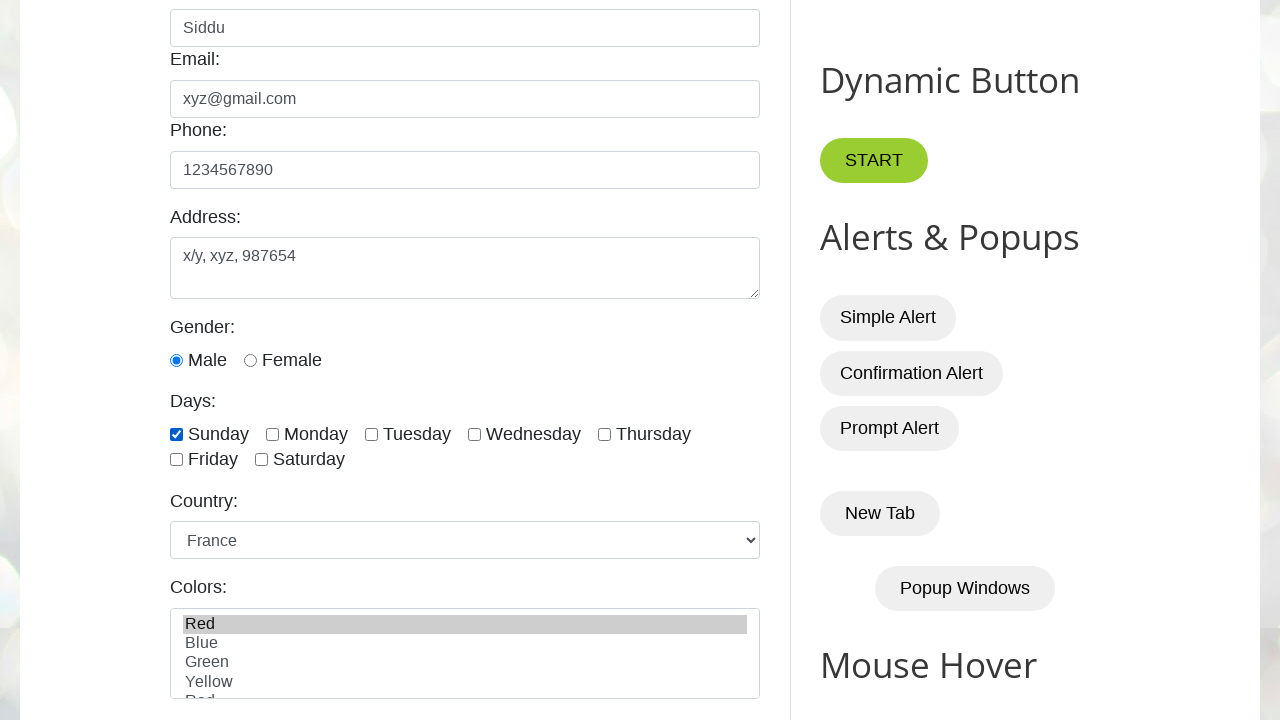